Tests JavaScript prompt alert handling by clicking a button to trigger a JS prompt, entering text, and accepting the alert

Starting URL: https://the-internet.herokuapp.com/javascript_alerts

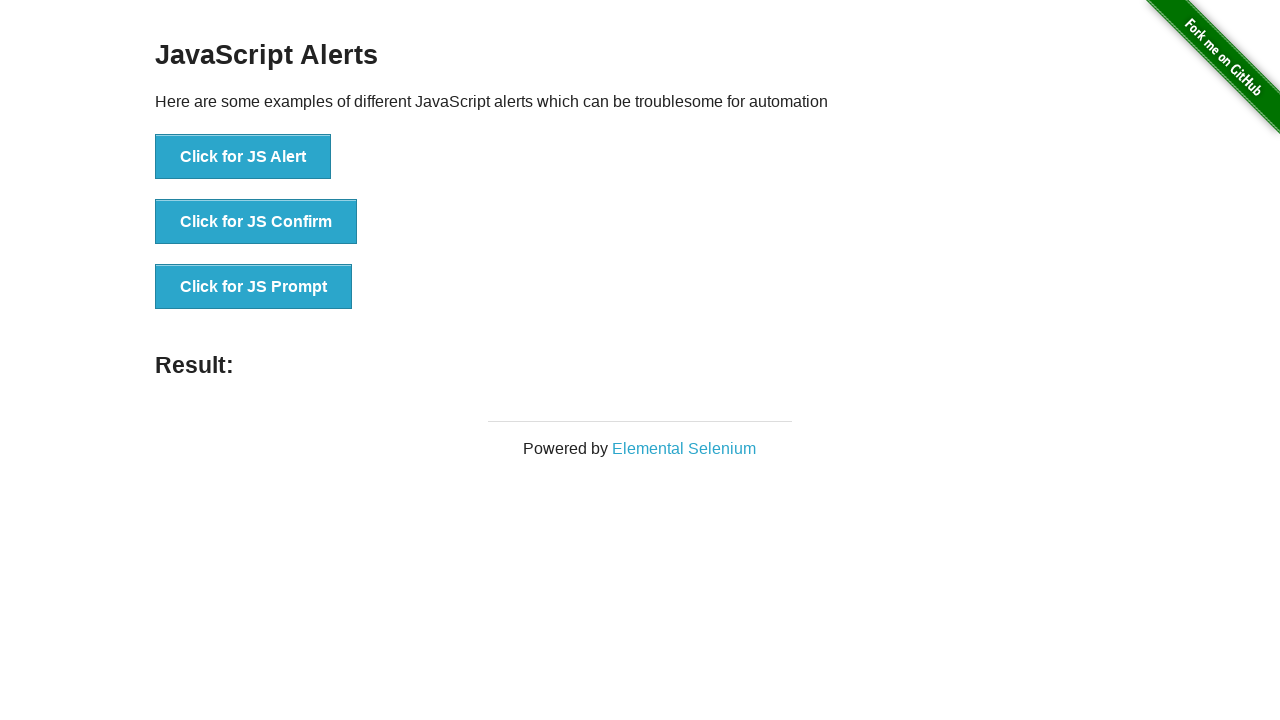

Clicked button to trigger JavaScript prompt alert at (254, 287) on button[onclick='jsPrompt()']
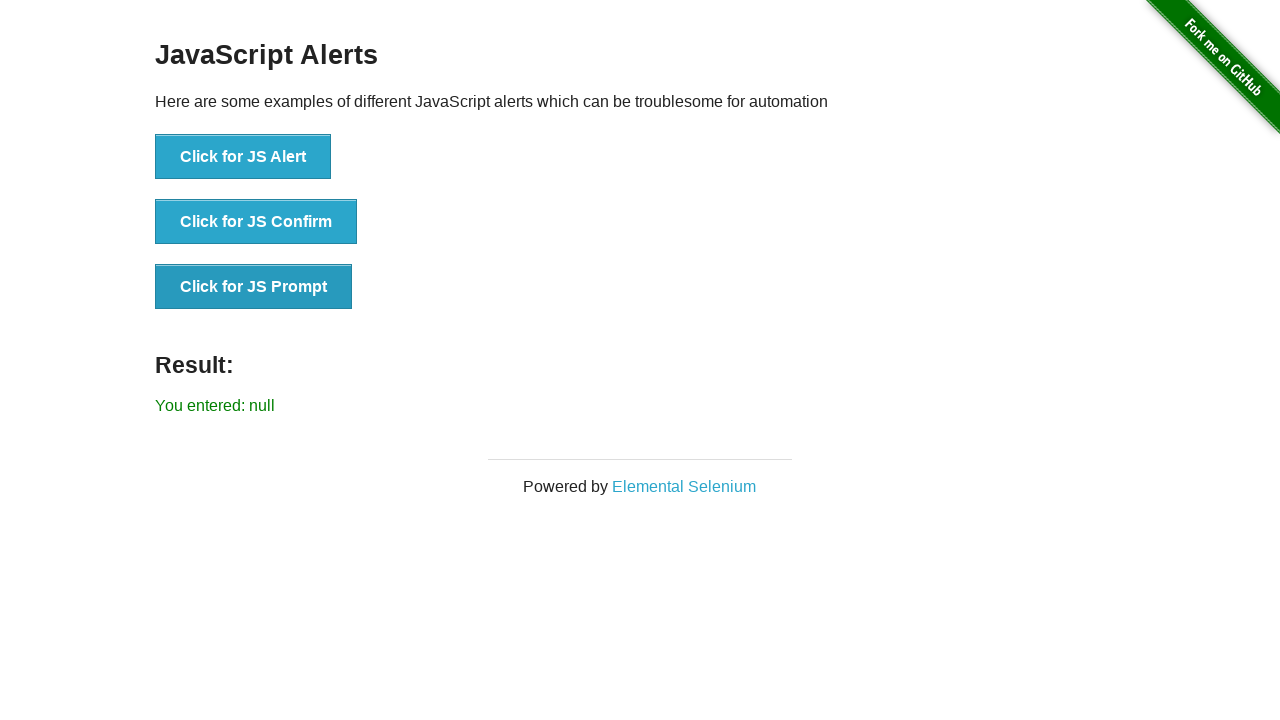

Set up dialog handler to accept prompt with 'Welcome' text
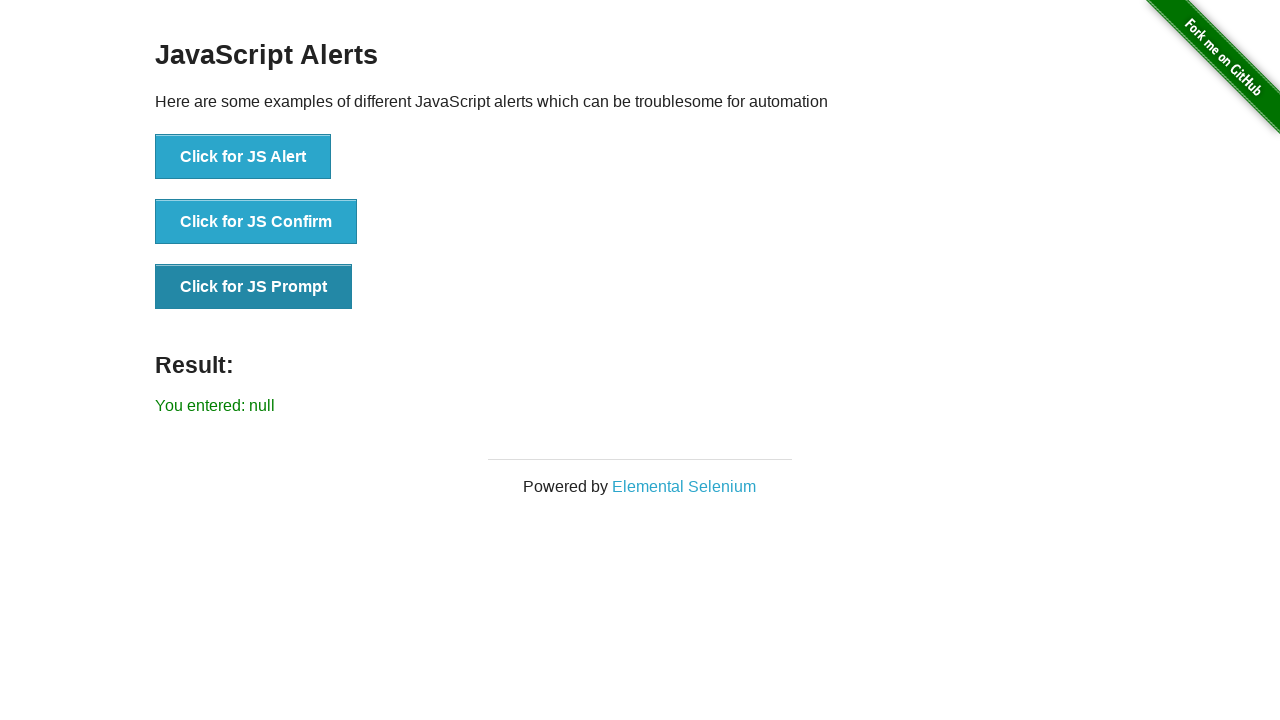

Clicked button again to trigger JavaScript prompt with handler active at (254, 287) on button[onclick='jsPrompt()']
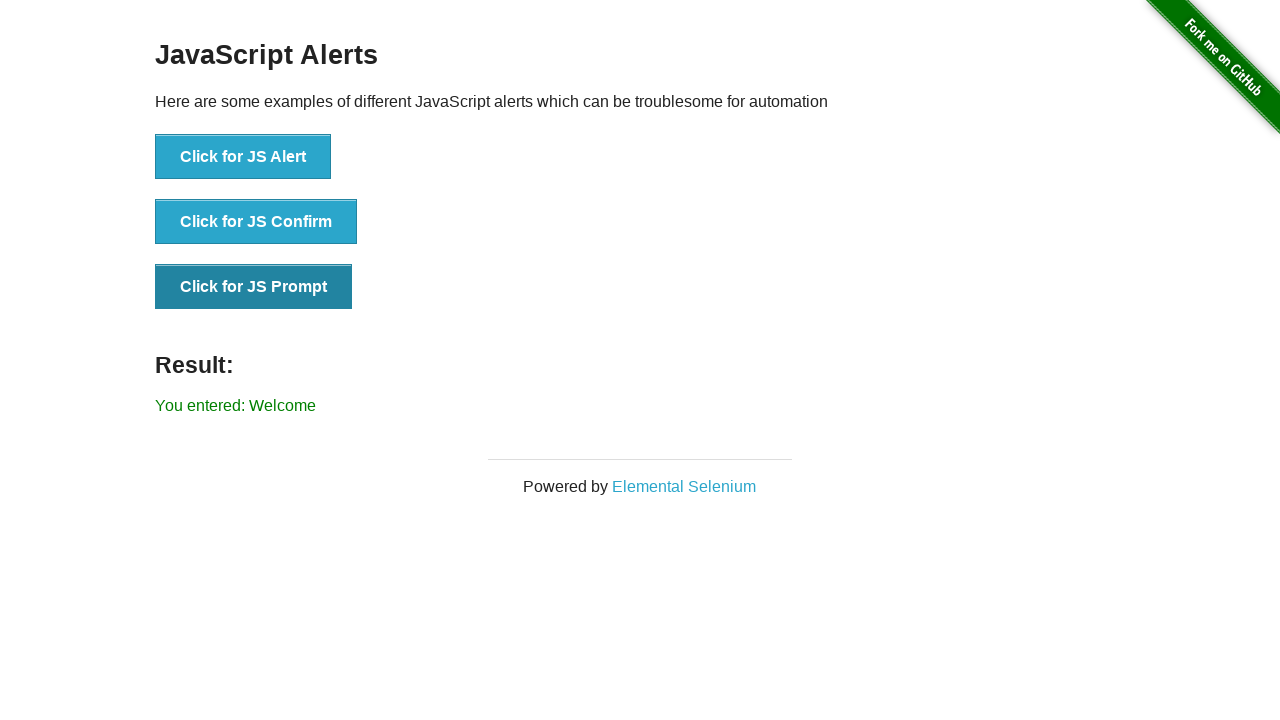

Waited for result element to be displayed
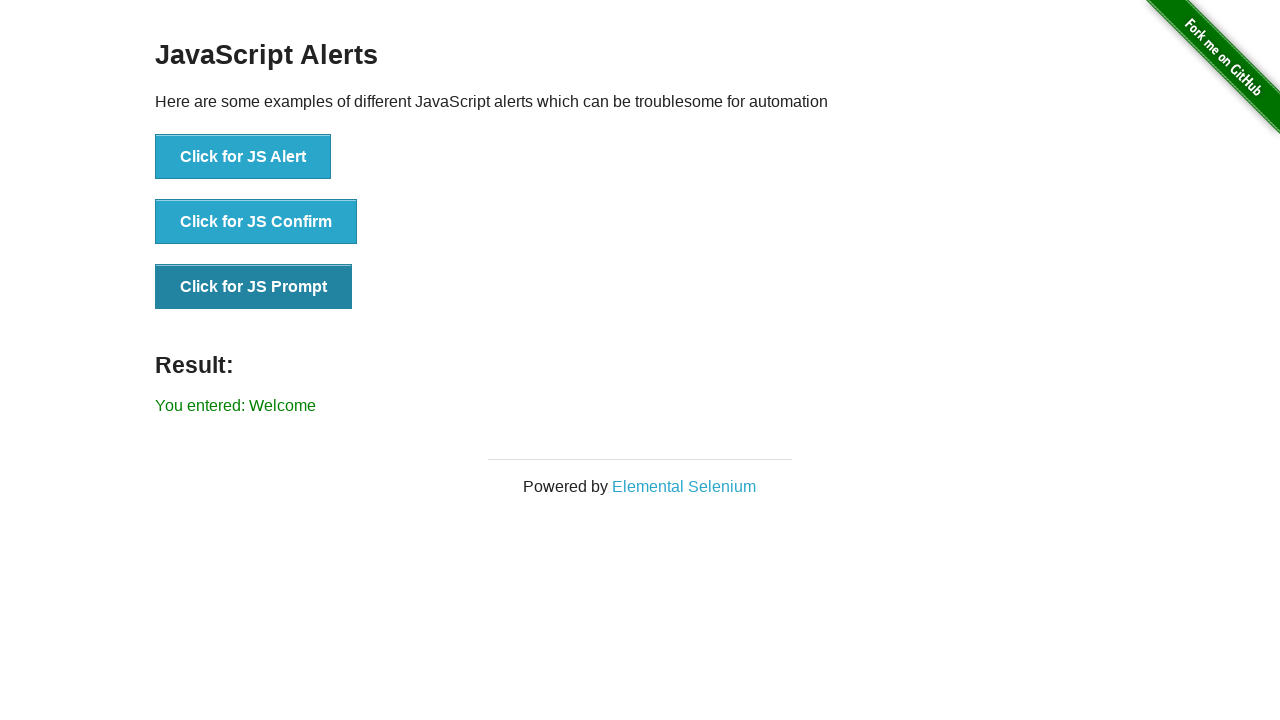

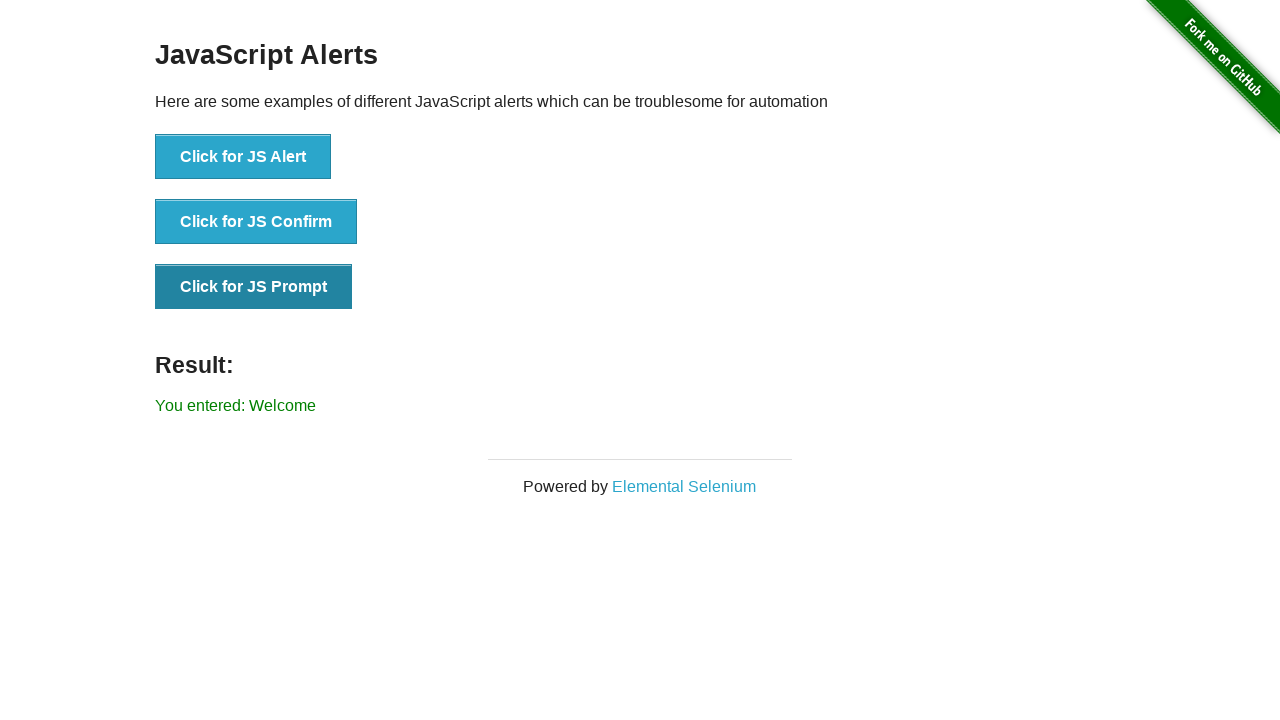